Tests adding specific products (Brocolli, Cucumber, Cauliflower) to a shopping cart on an e-commerce practice website by iterating through product names and clicking the ADD TO CART button for matching items.

Starting URL: https://rahulshettyacademy.com/seleniumPractise/

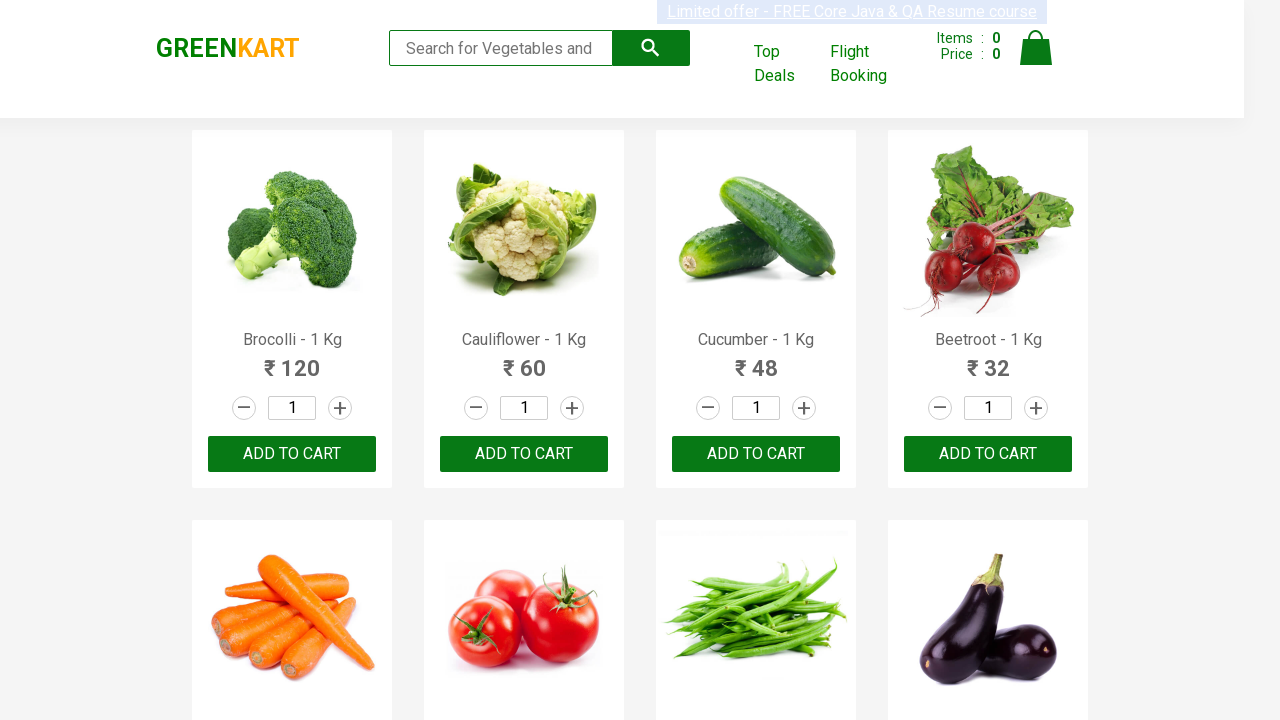

Waited for product names to load on the page
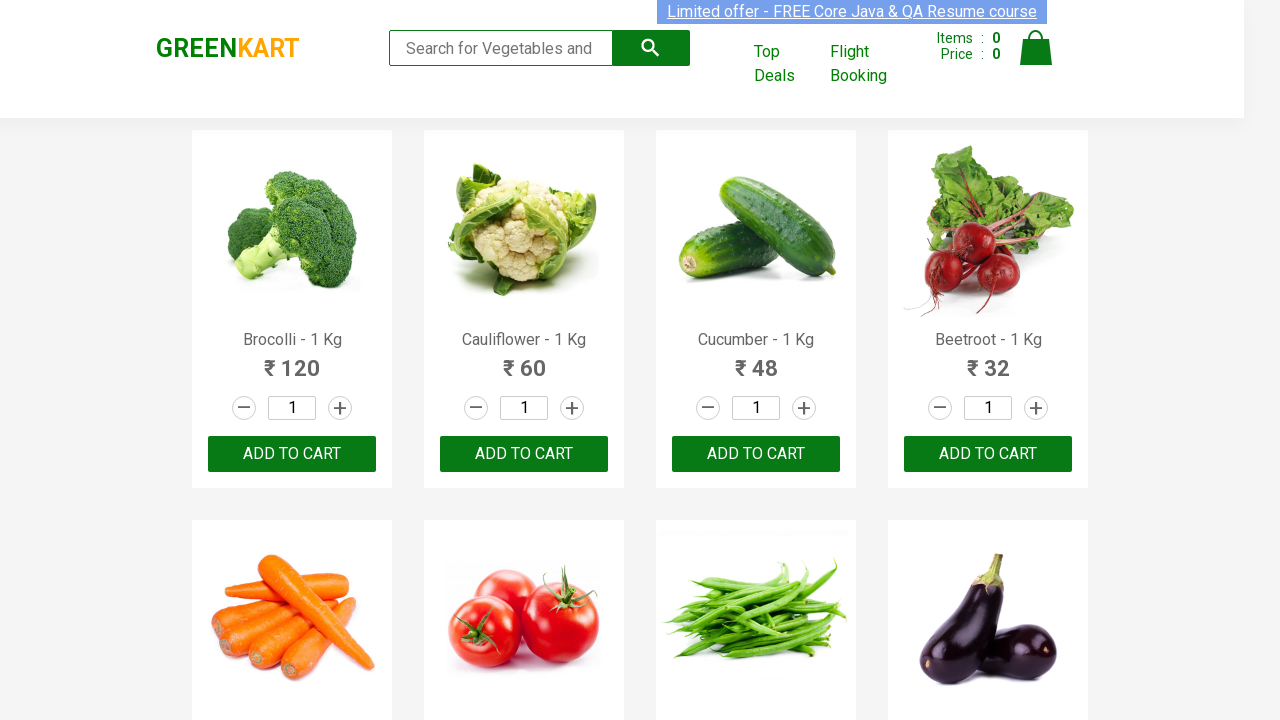

Retrieved all product elements from the page
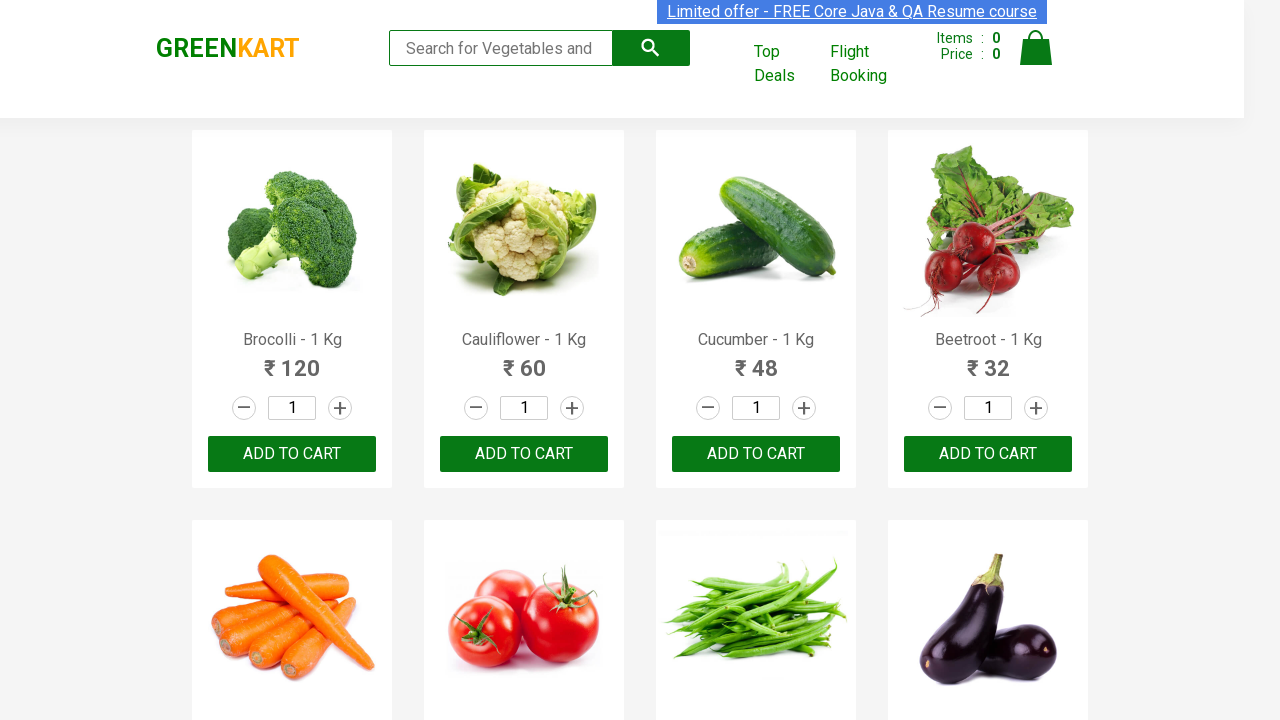

Retrieved product name: Brocolli - 1 Kg
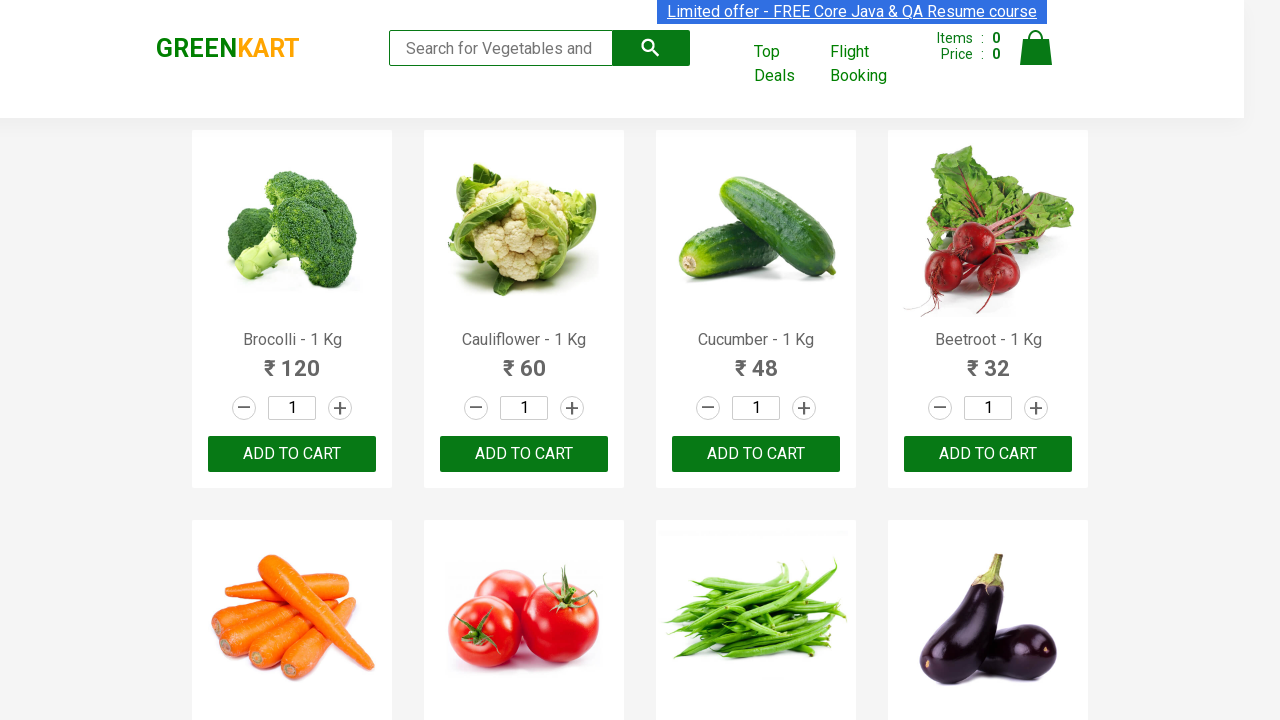

Product 'Brocolli' found in shopping list
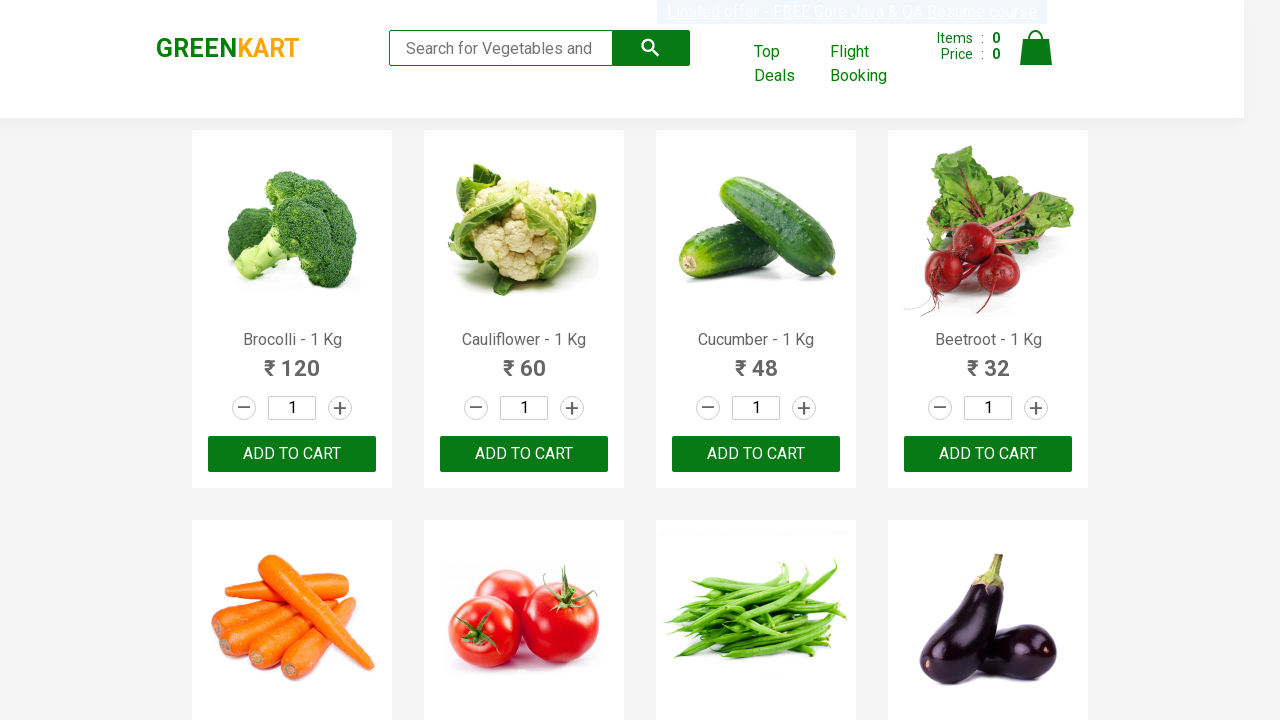

Clicked ADD TO CART button for 'Brocolli' at (292, 454) on .product >> nth=0 >> button >> internal:has-text="ADD TO CART"i
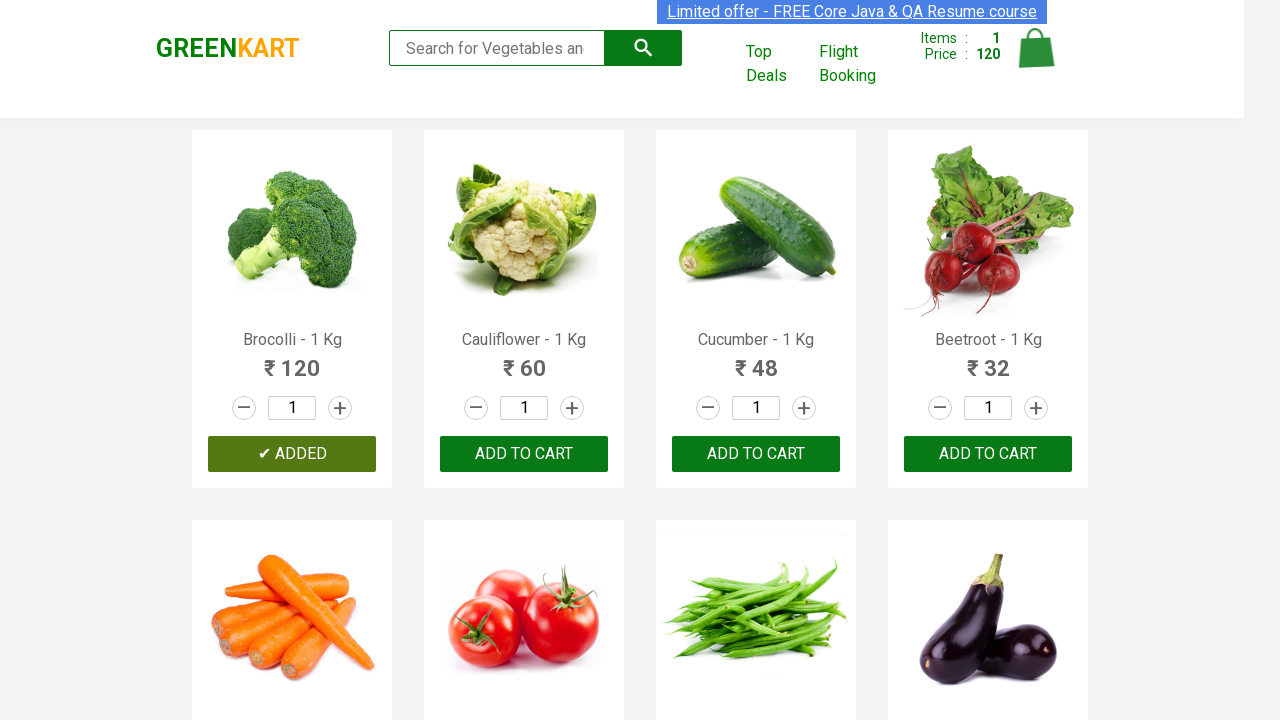

Retrieved product name: Cauliflower - 1 Kg
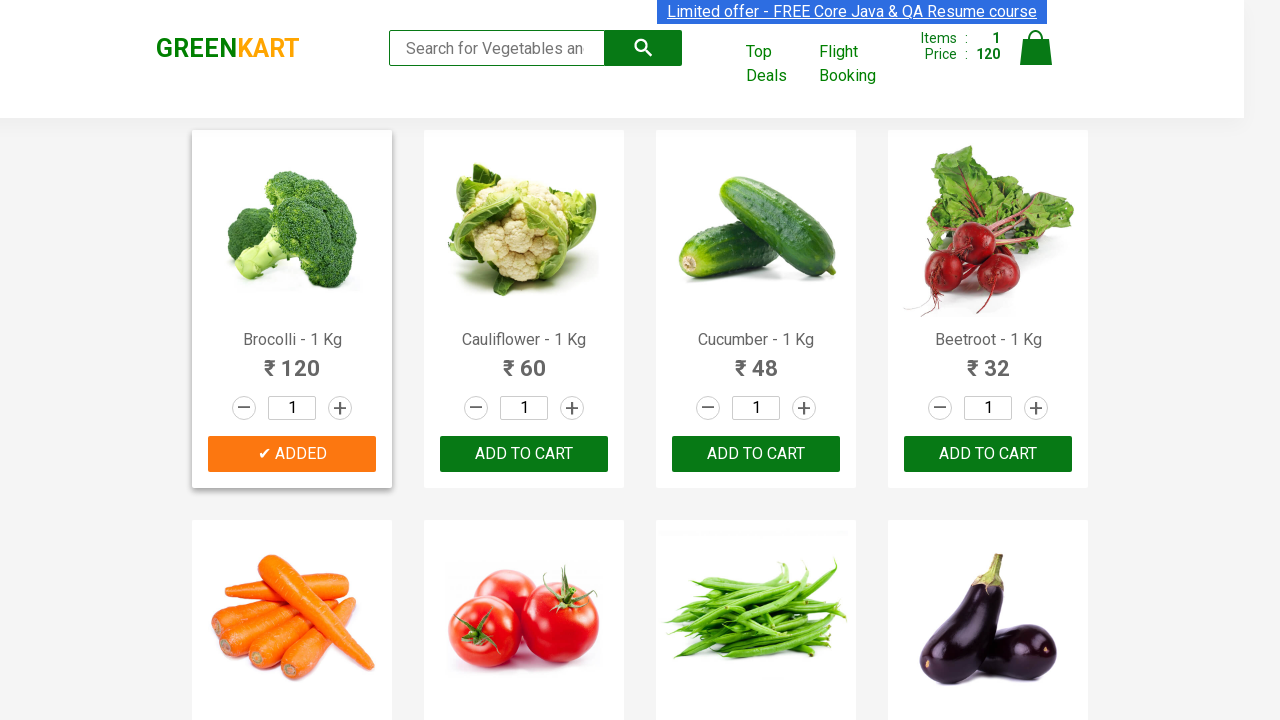

Product 'Cauliflower' found in shopping list
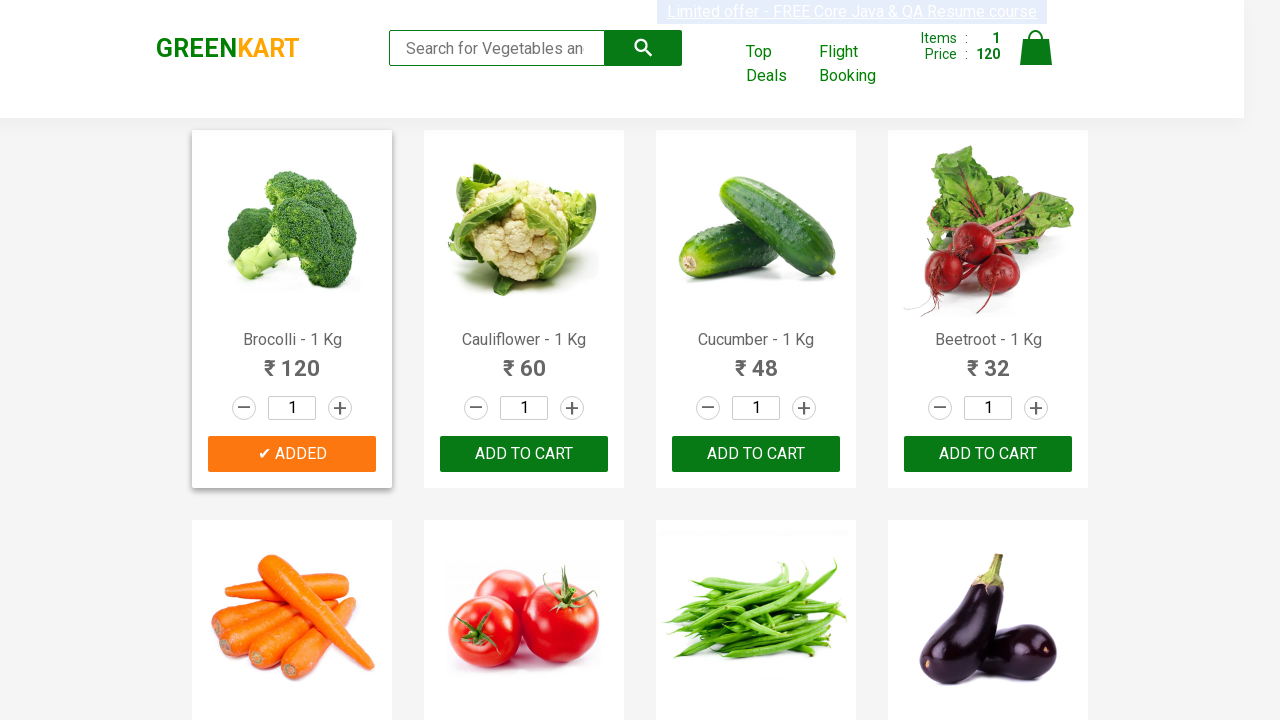

Clicked ADD TO CART button for 'Cauliflower' at (524, 454) on .product >> nth=1 >> button >> internal:has-text="ADD TO CART"i
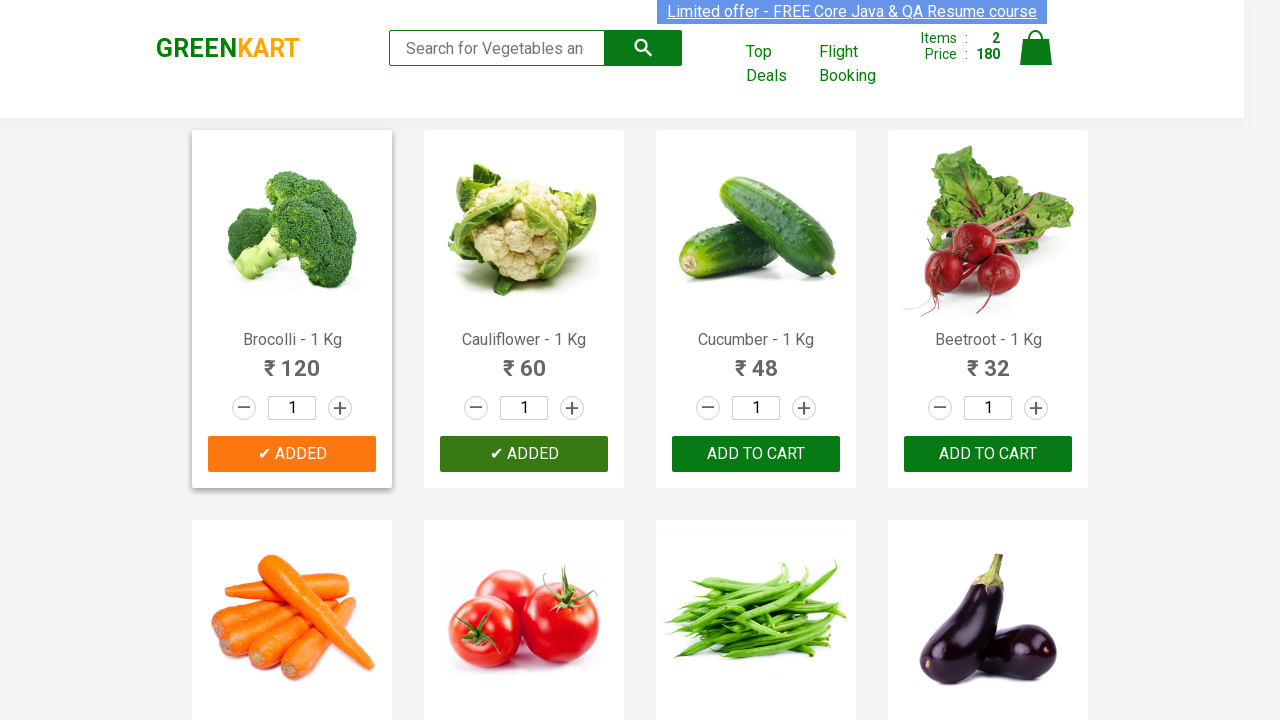

Retrieved product name: Cucumber - 1 Kg
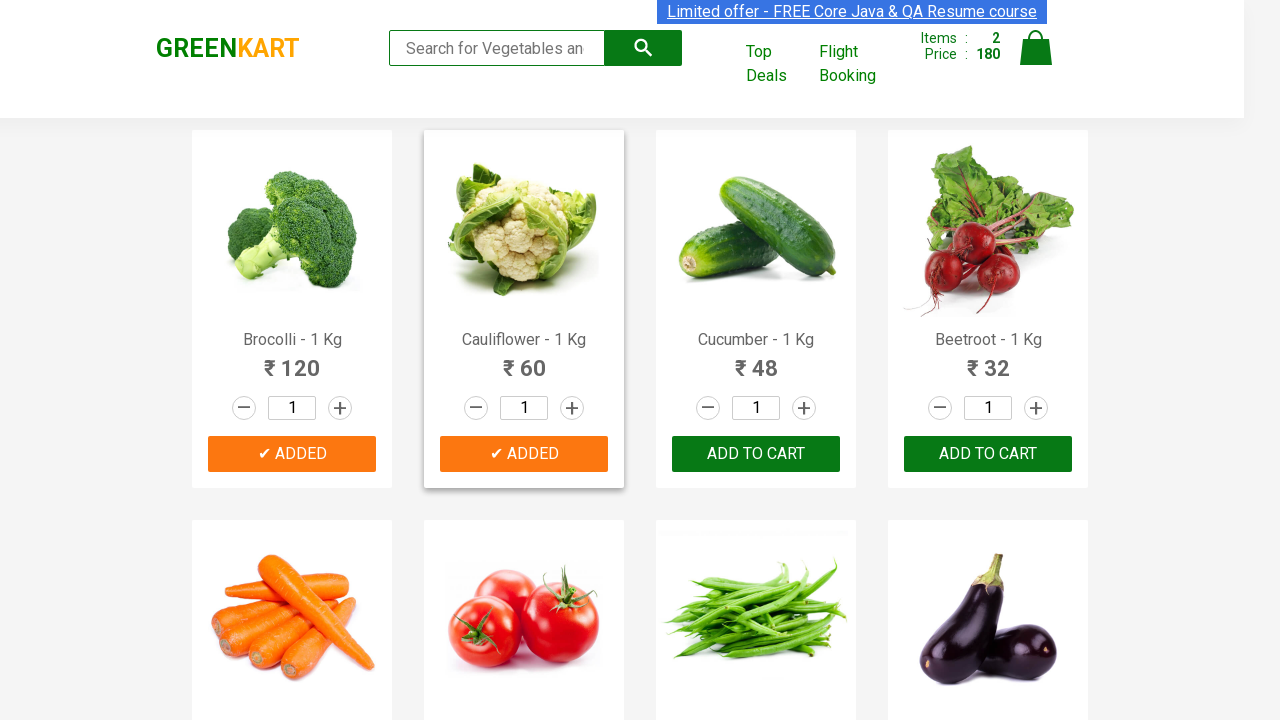

Product 'Cucumber' found in shopping list
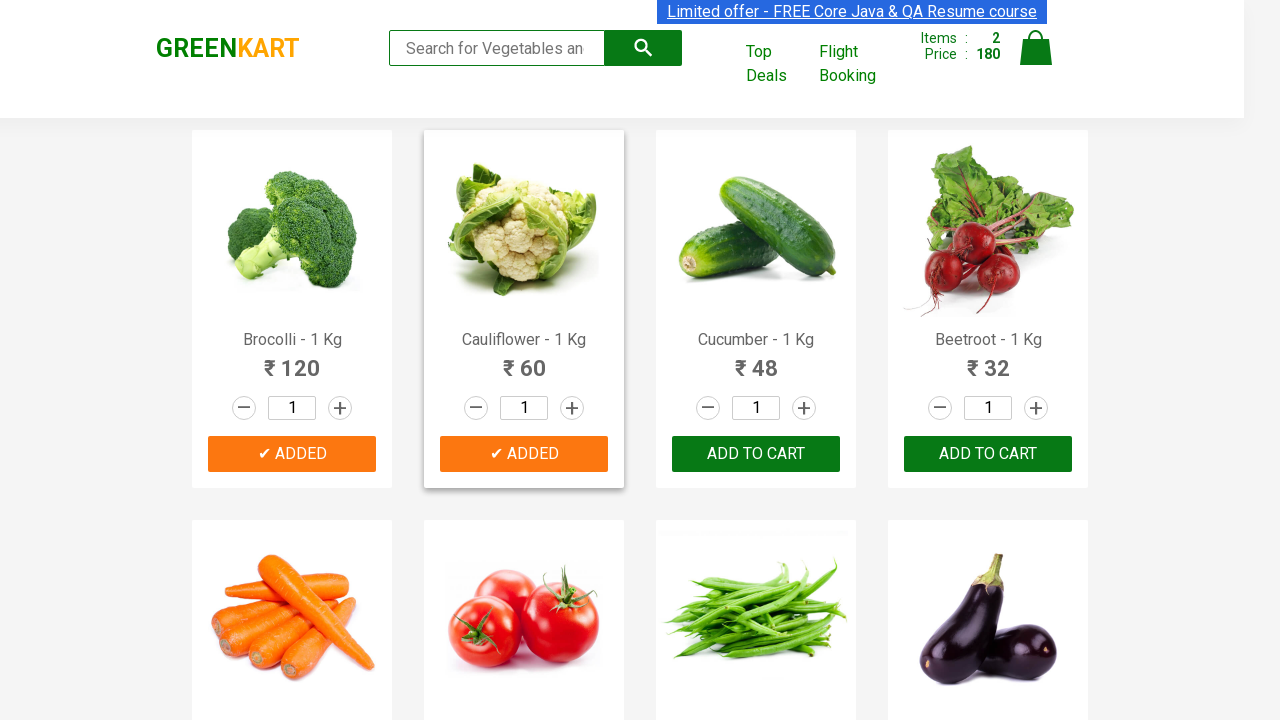

Clicked ADD TO CART button for 'Cucumber' at (756, 454) on .product >> nth=2 >> button >> internal:has-text="ADD TO CART"i
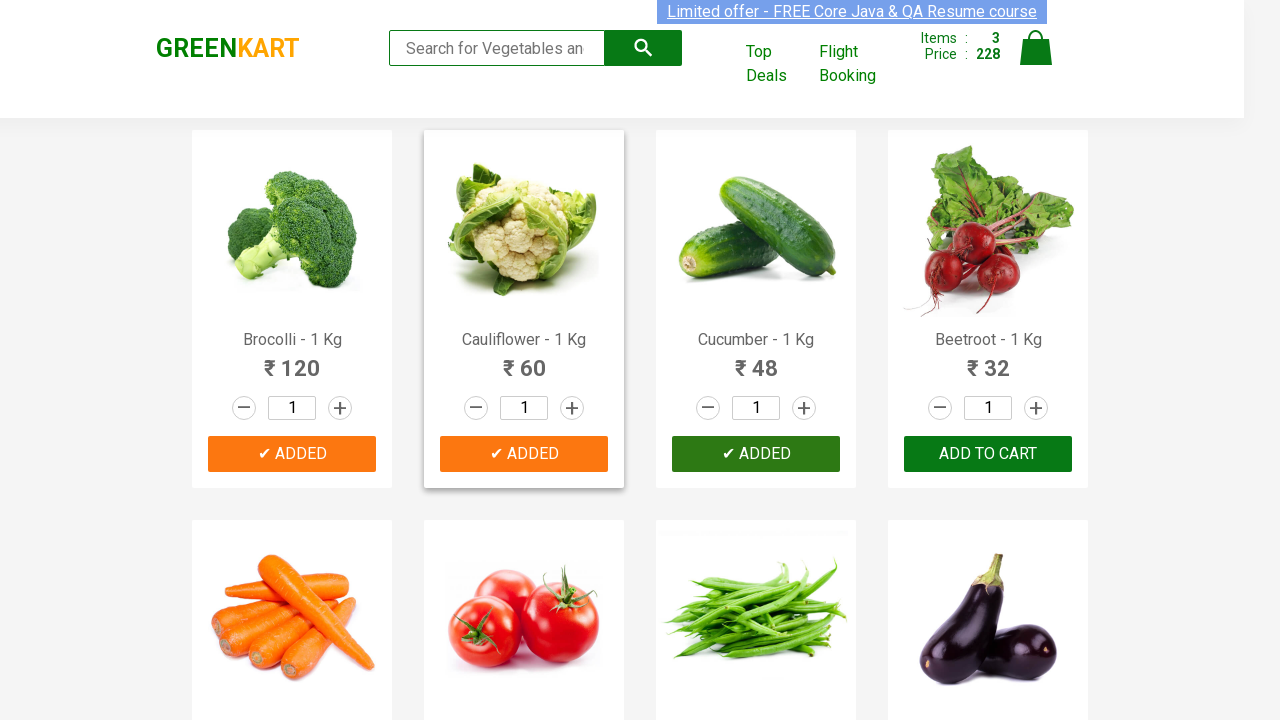

All requested items have been added to cart
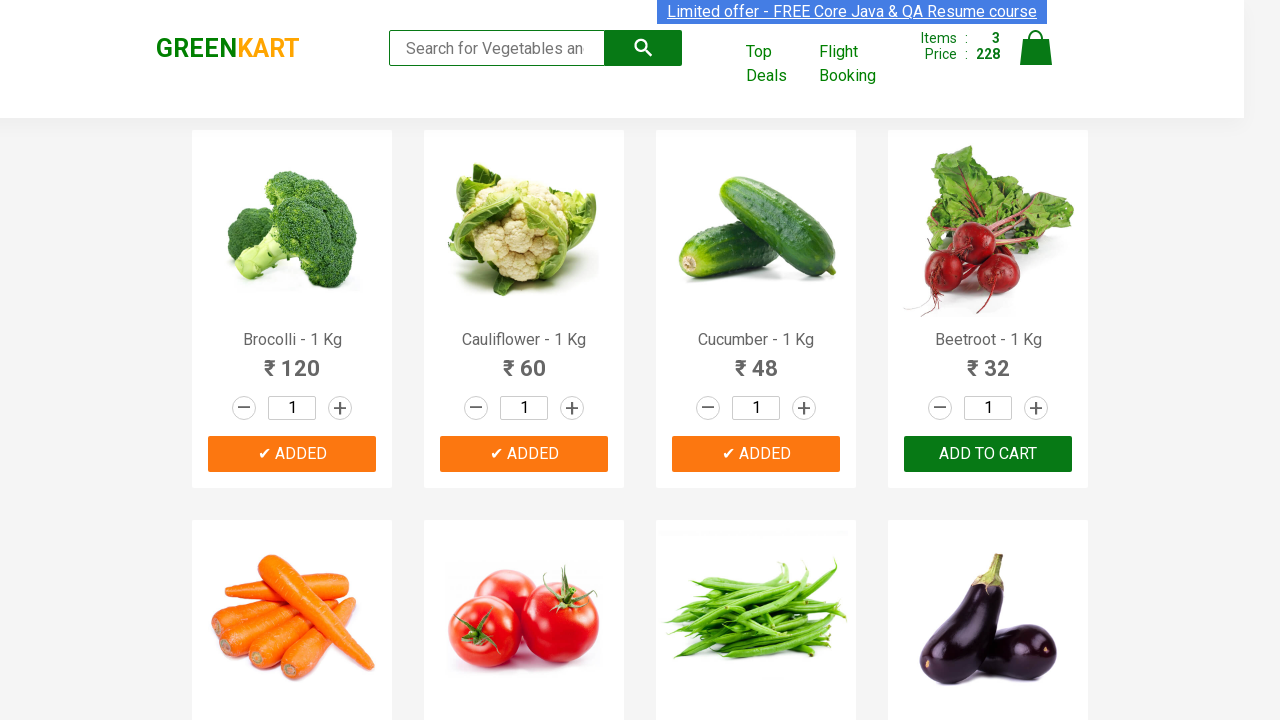

Waited for cart to update
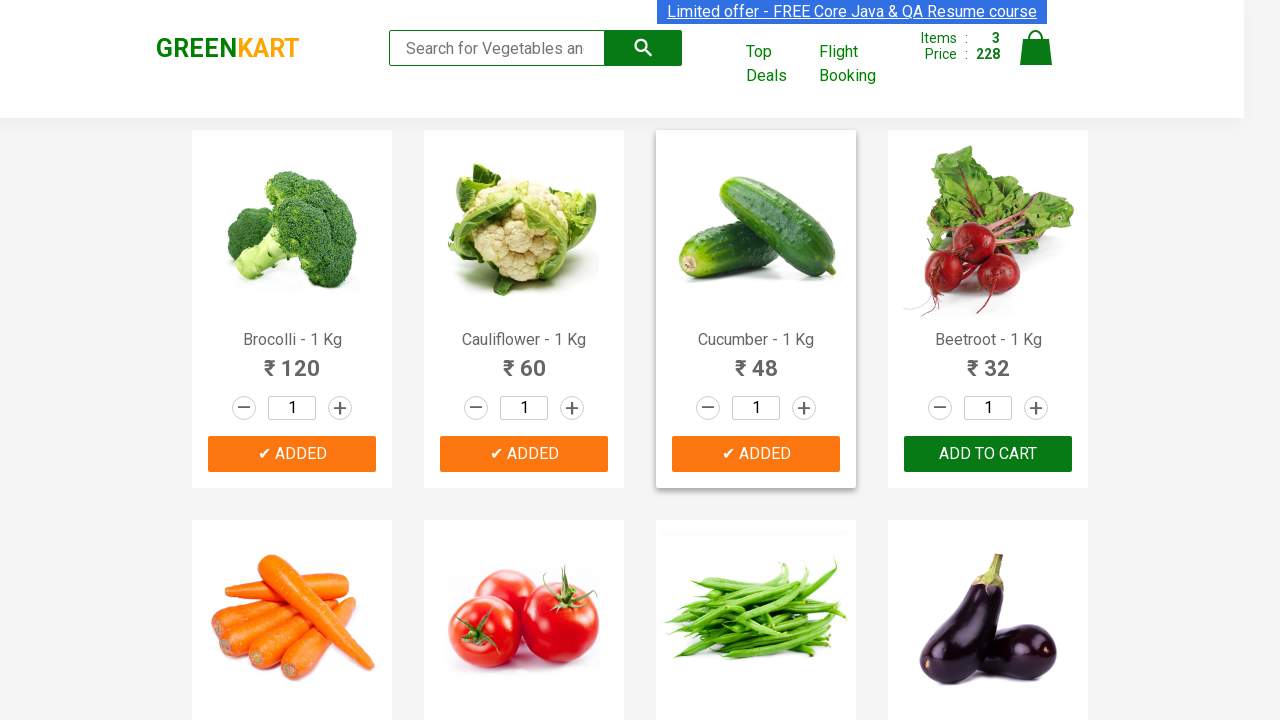

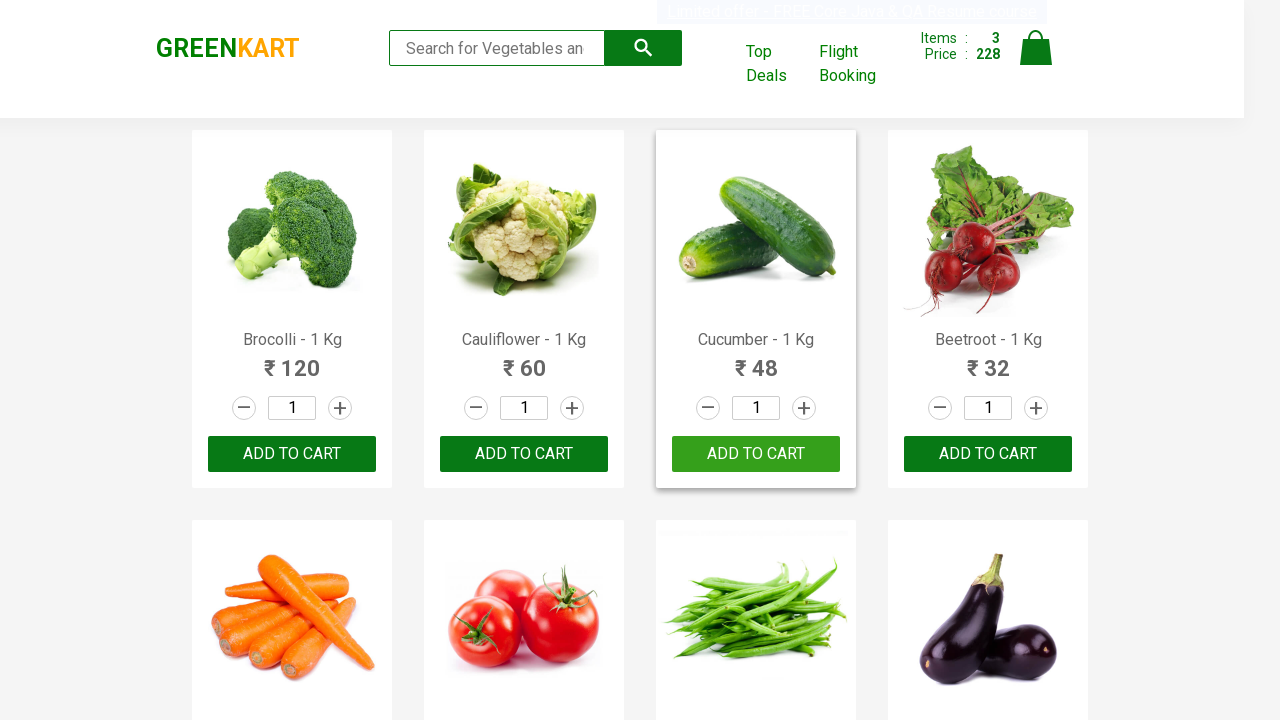